Tests a form submission by filling all fields except zip code, then validates that filled fields show success status and empty zip code shows error status

Starting URL: https://bonigarcia.dev/selenium-webdriver-java/data-types.html

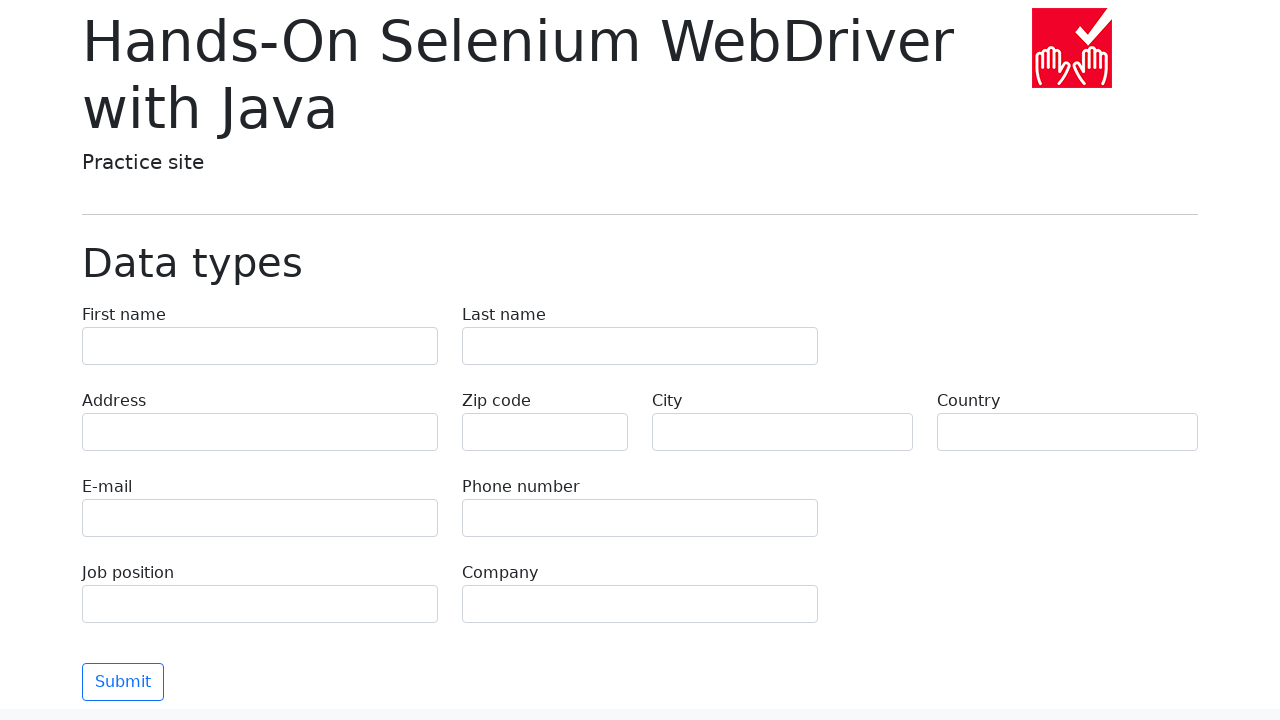

Filled first name field with 'Иван' on [name="first-name"]
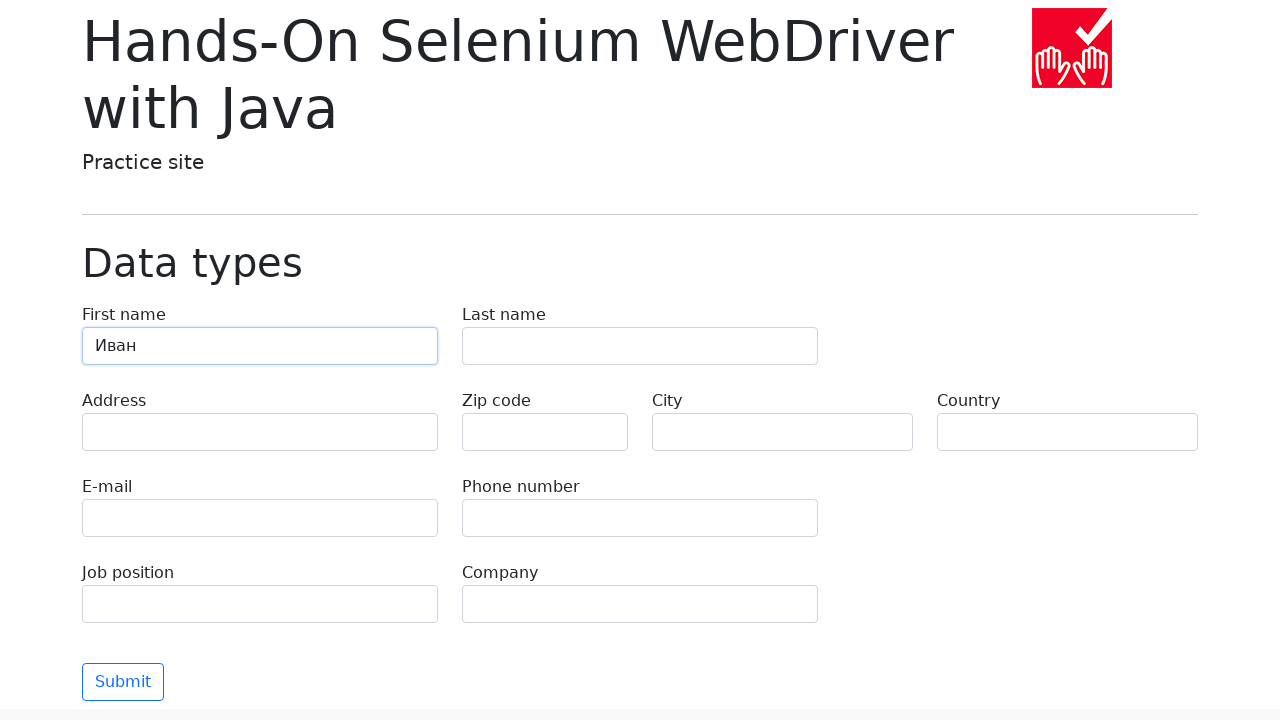

Filled last name field with 'Петров' on [name="last-name"]
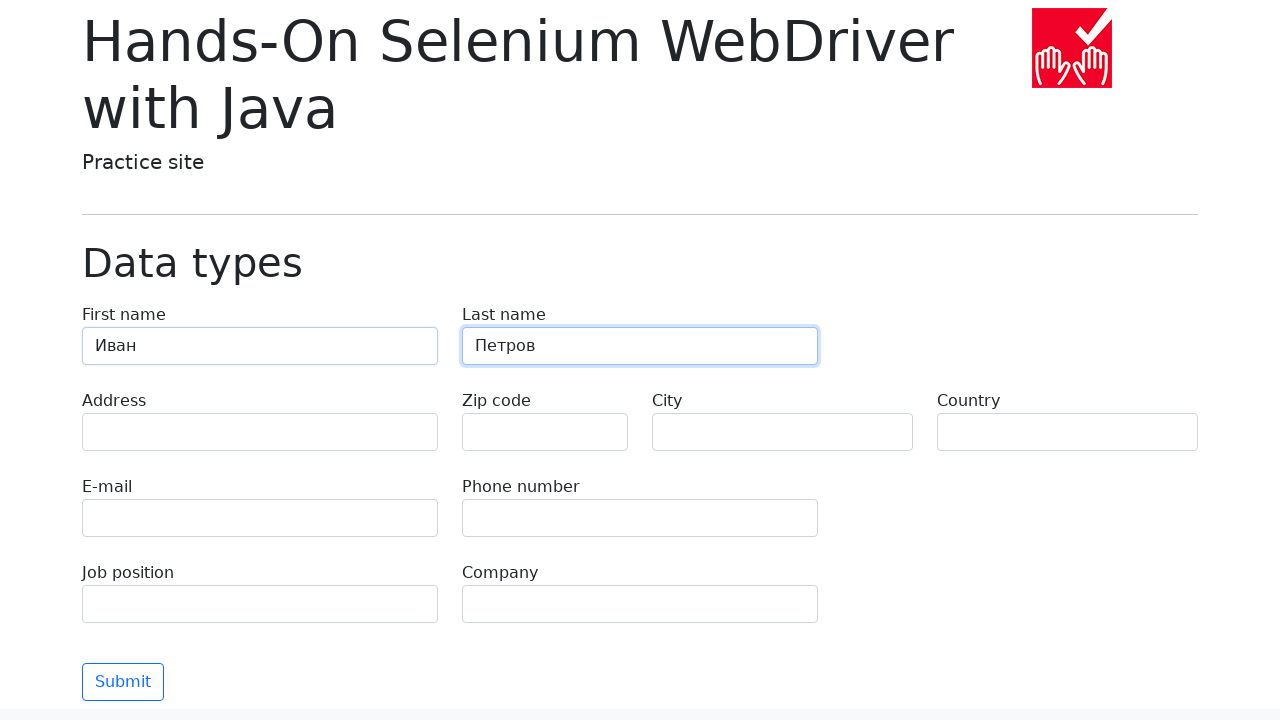

Filled address field with 'Ленина, 55-3' on [name="address"]
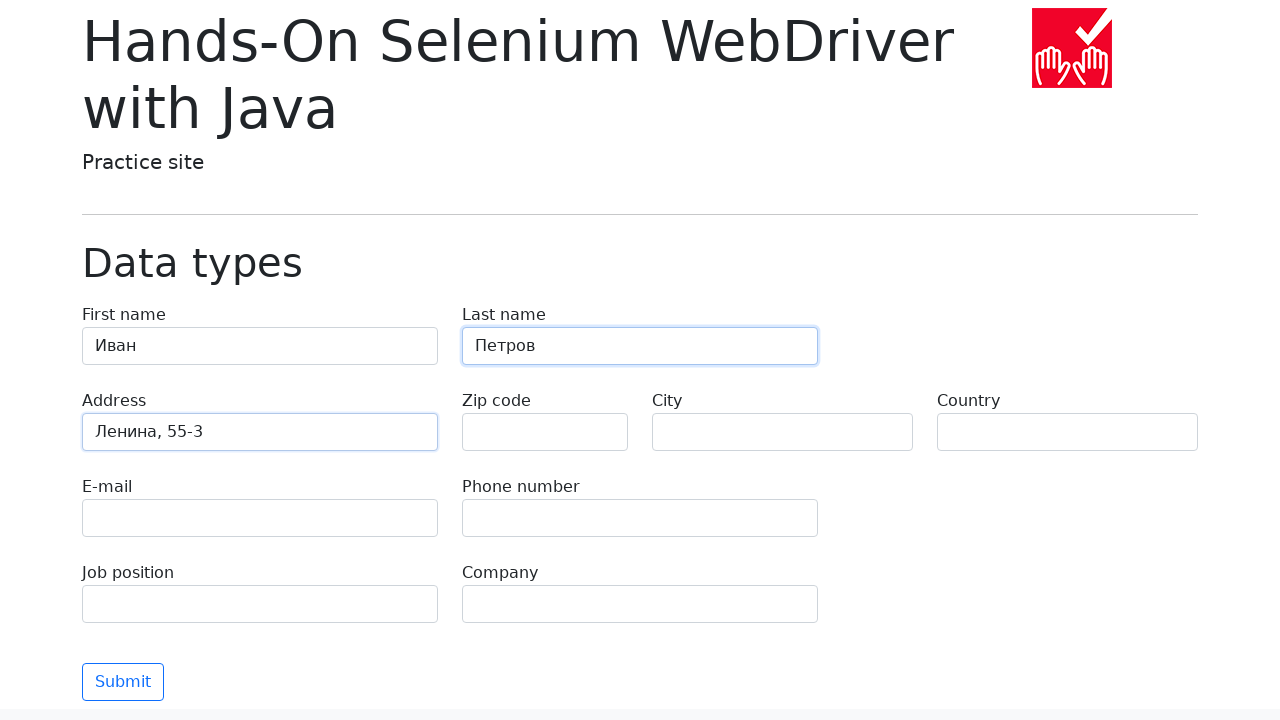

Filled email field with 'test@skypro.com' on [name="e-mail"]
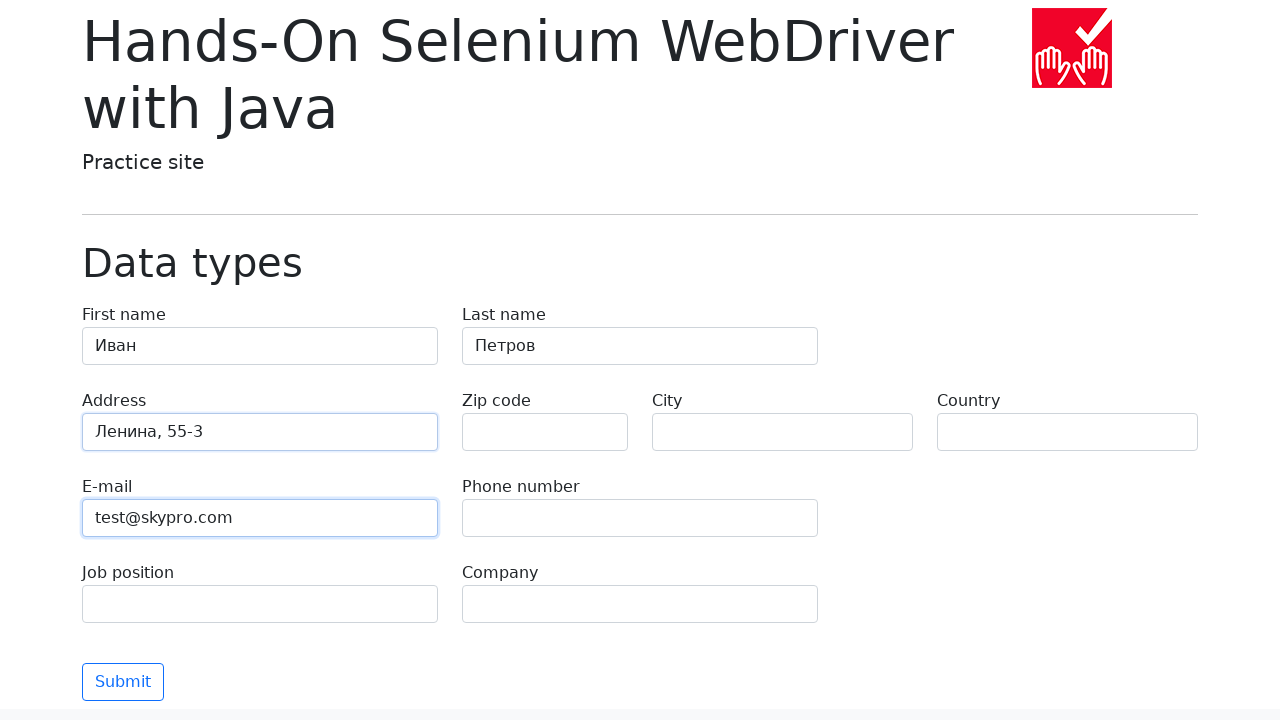

Filled phone field with '+7985899998787' on [name="phone"]
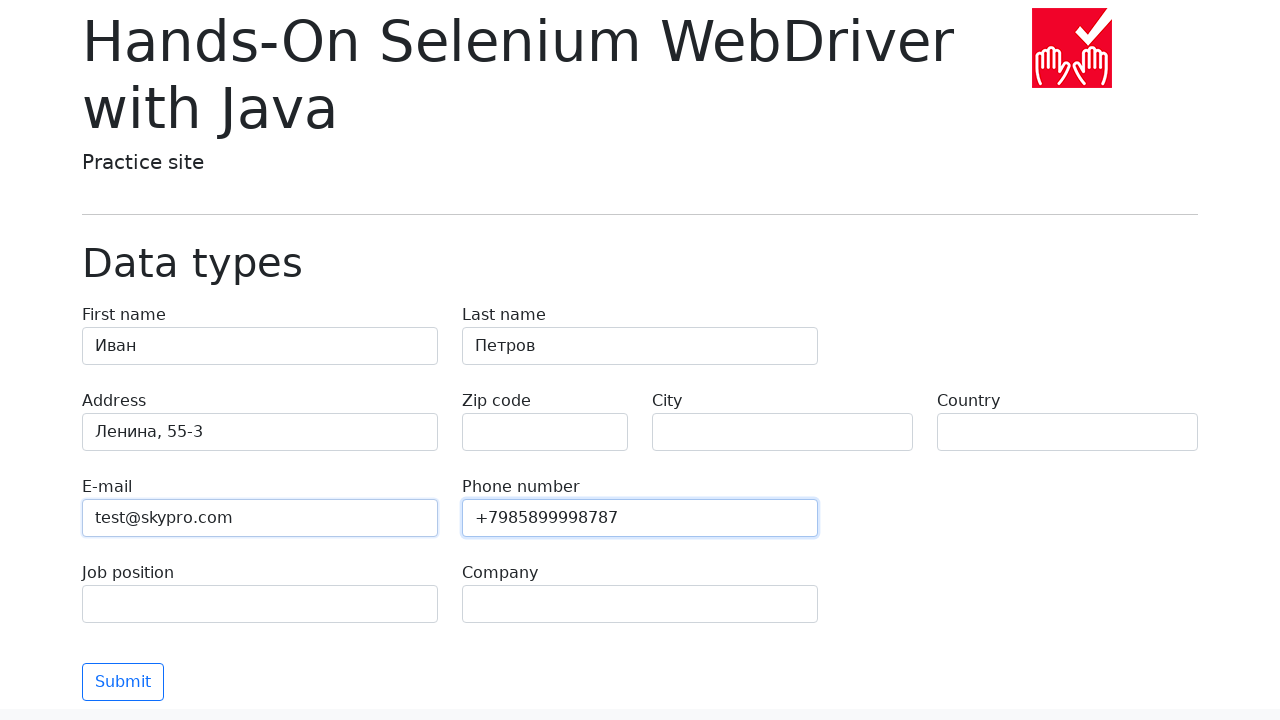

Filled city field with 'Москва' on [name="city"]
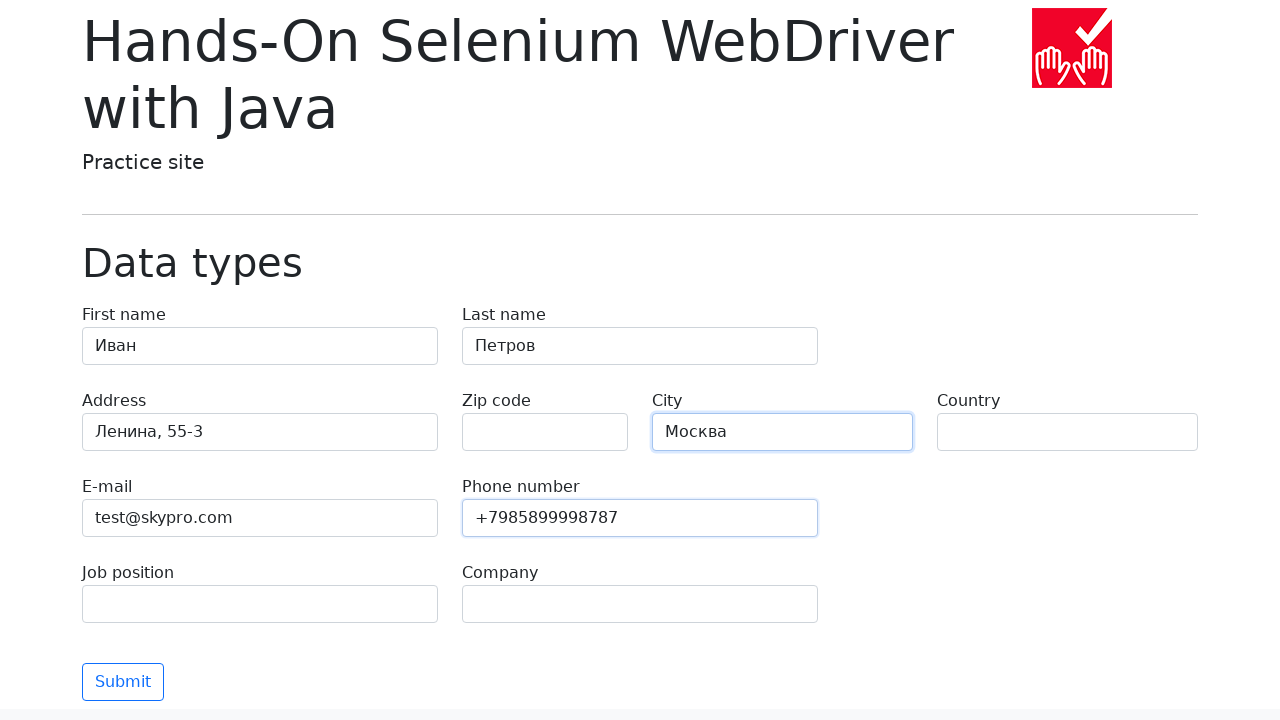

Filled country field with 'Россия' on [name="country"]
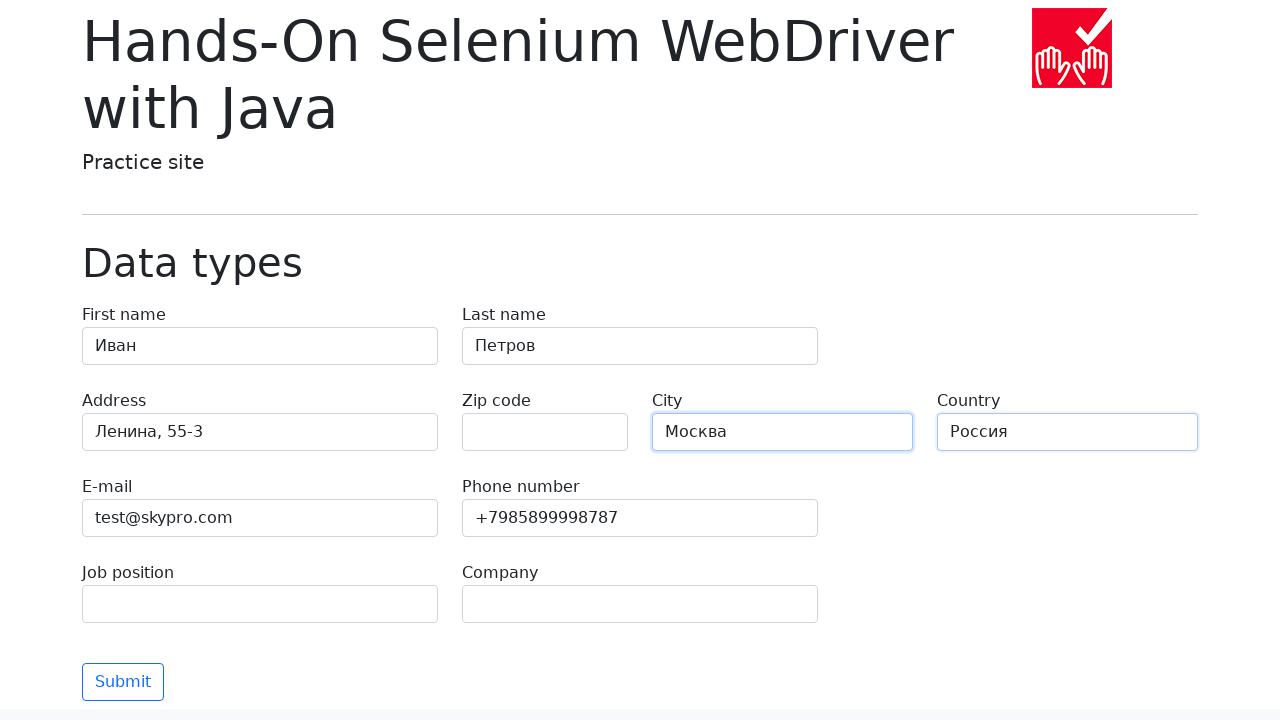

Filled job position field with 'QA' on [name="job-position"]
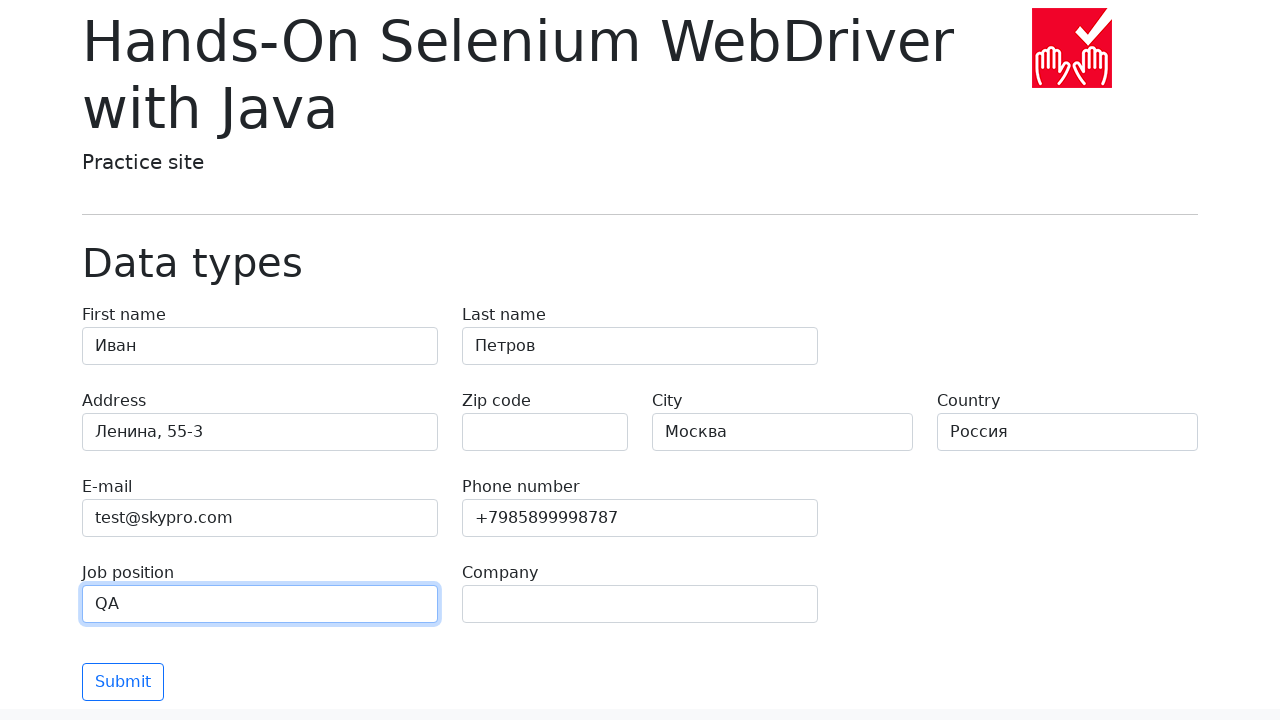

Filled company field with 'SkyPro' on [name="company"]
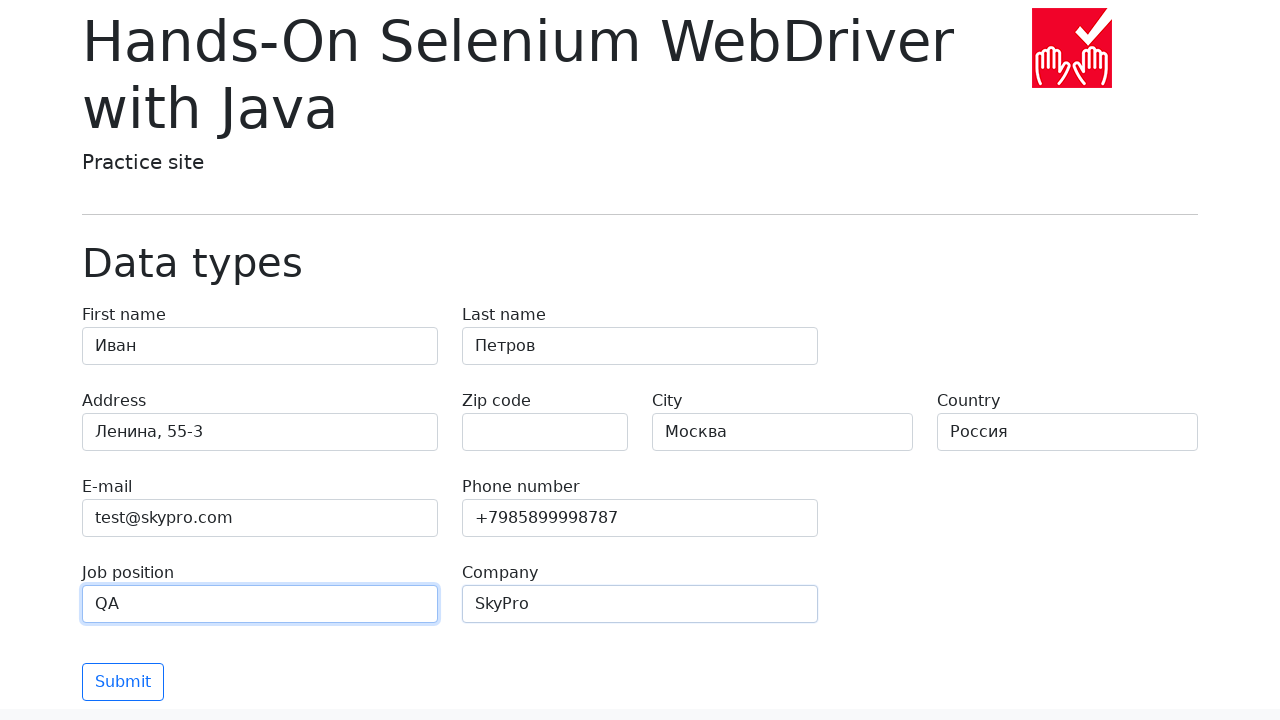

Clicked submit button to submit form at (123, 682) on button.btn.btn-outline-primary.mt-3
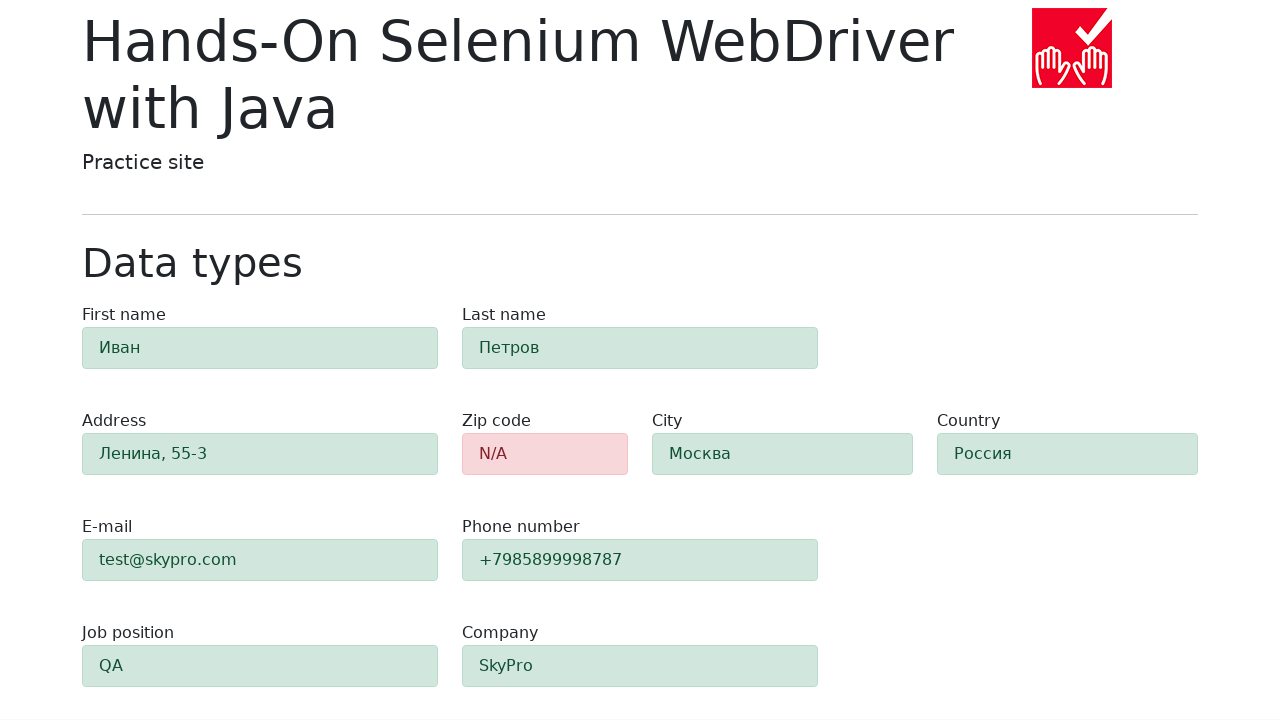

Form validation results appeared
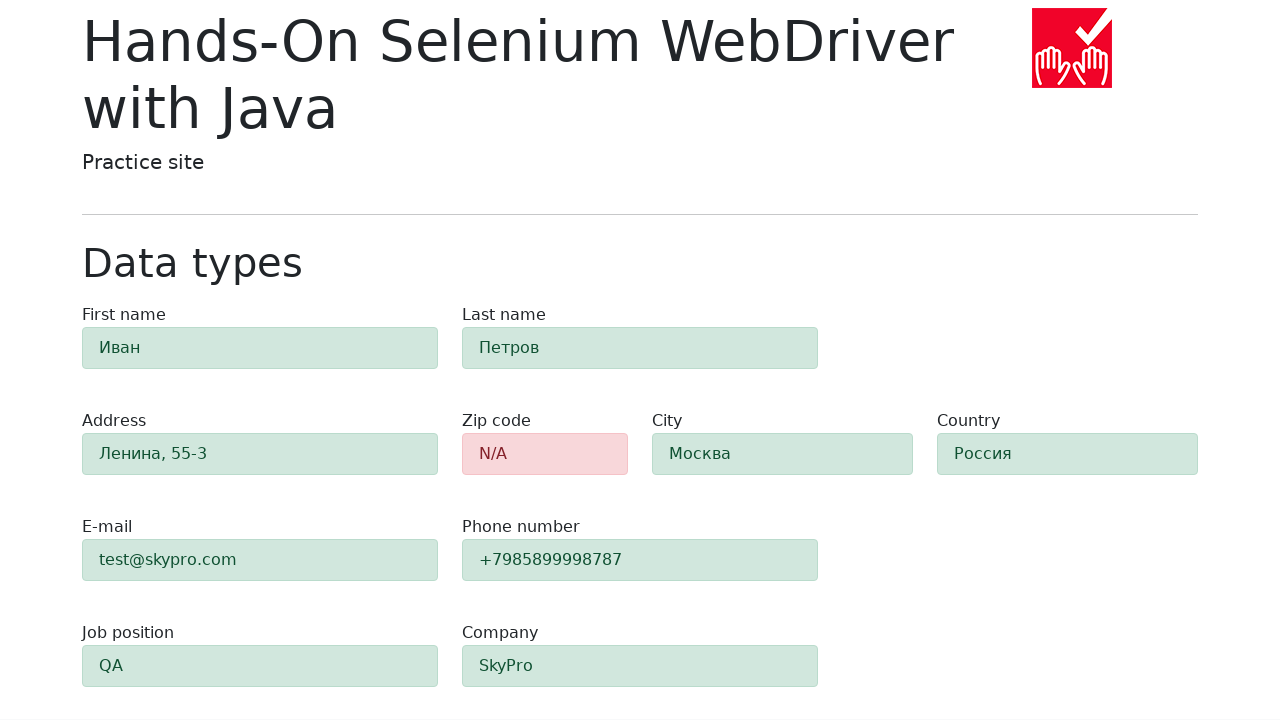

Verified first-name field has success status
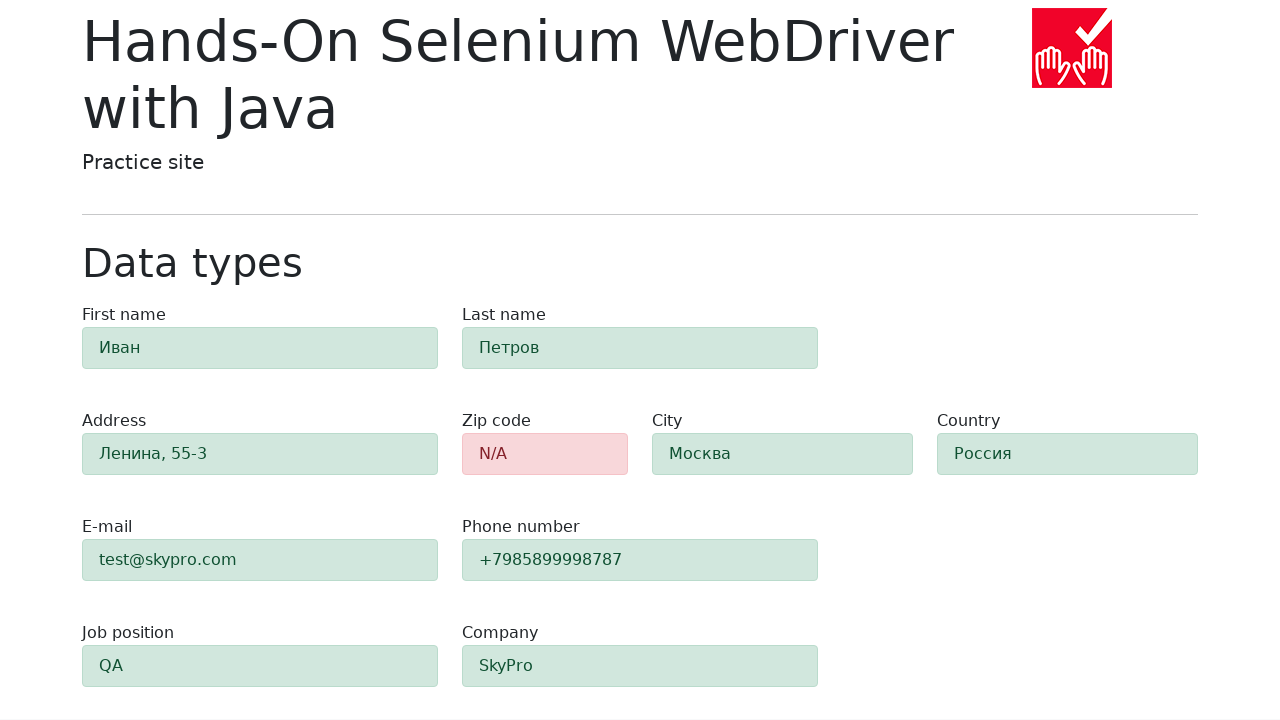

Verified last-name field has success status
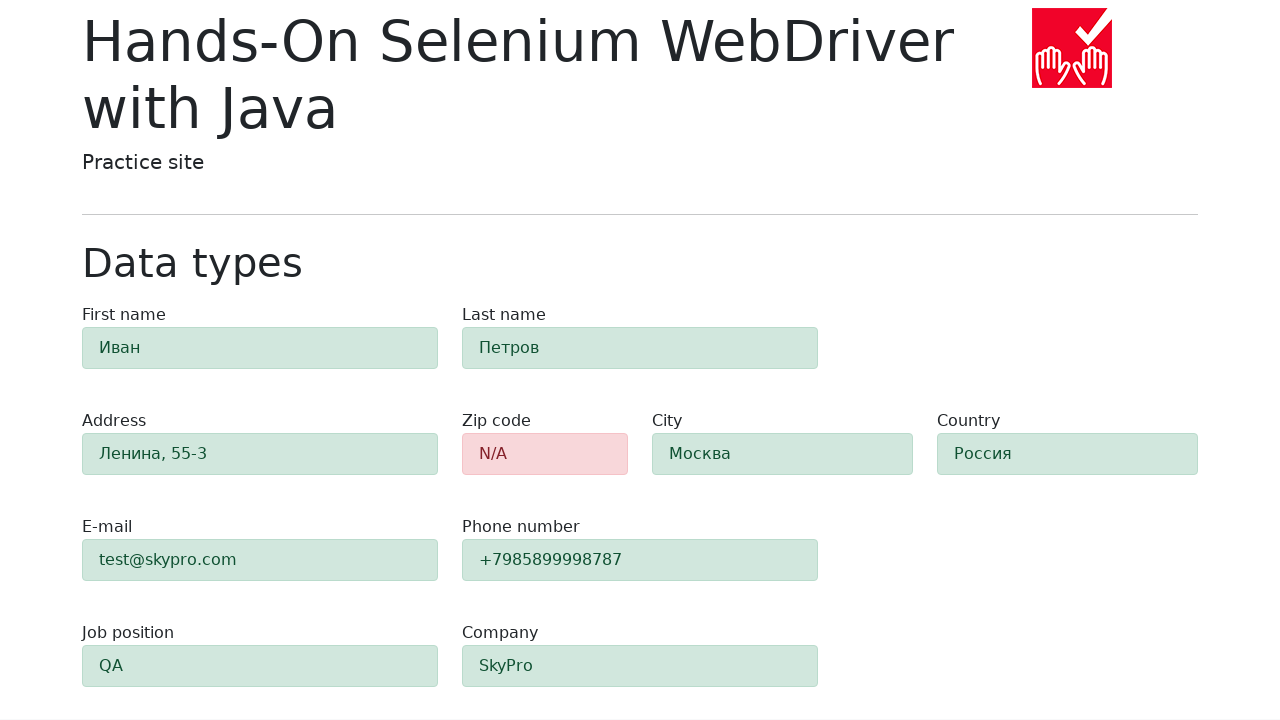

Verified address field has success status
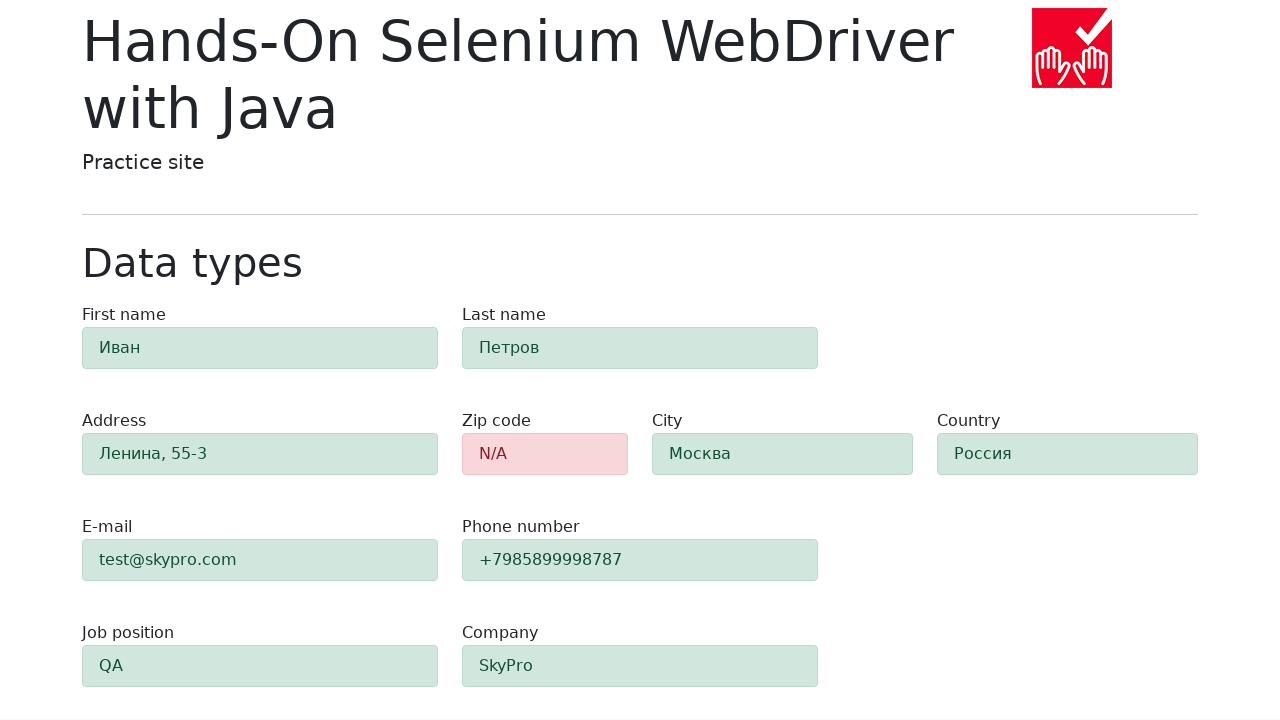

Verified e-mail field has success status
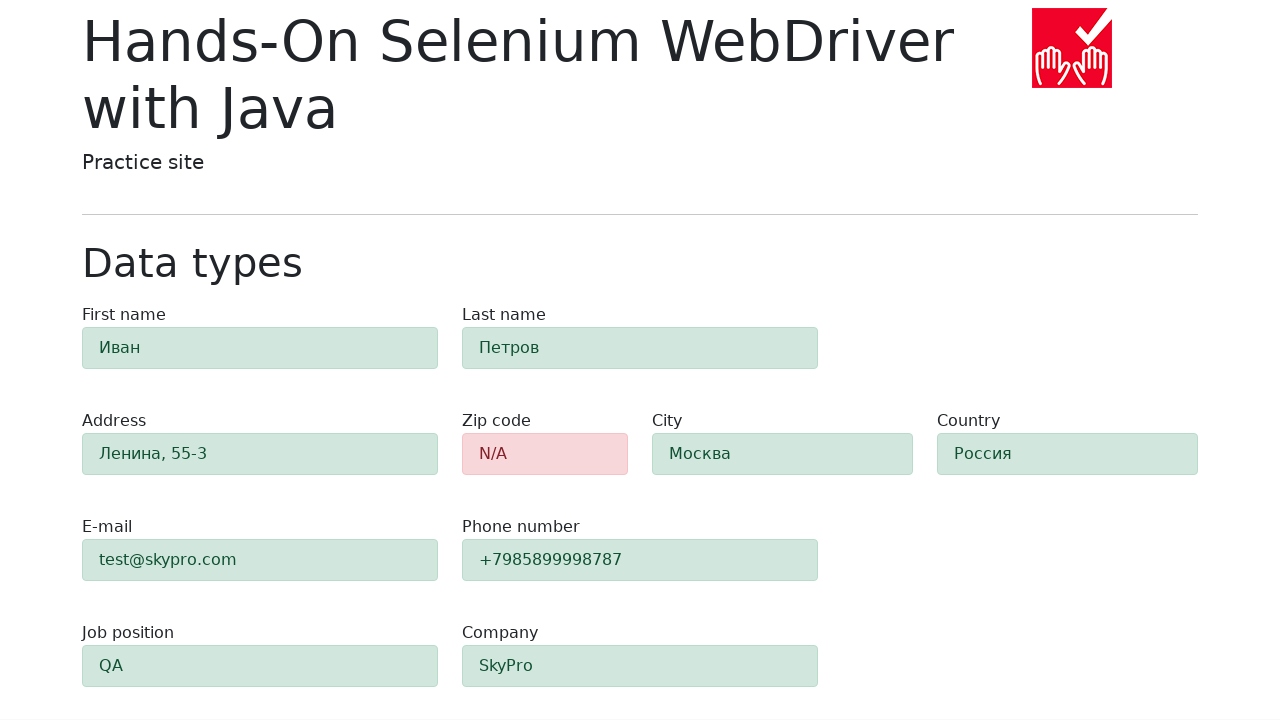

Verified phone field has success status
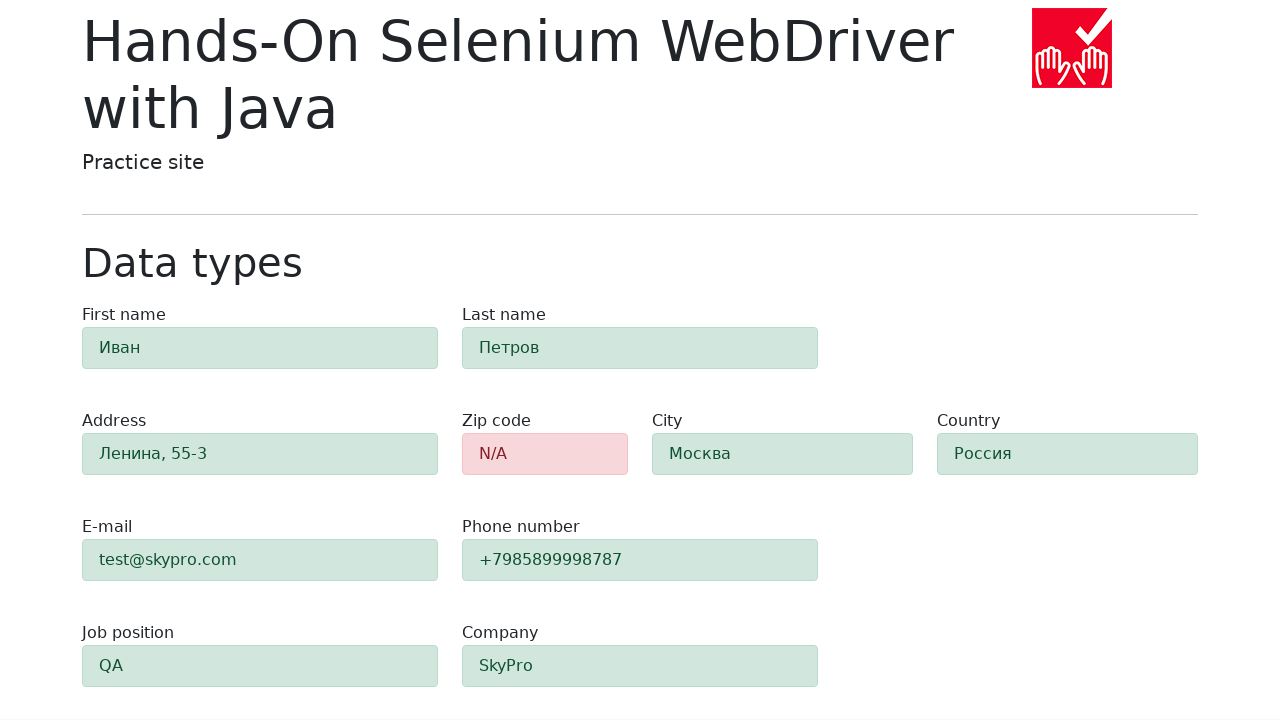

Verified city field has success status
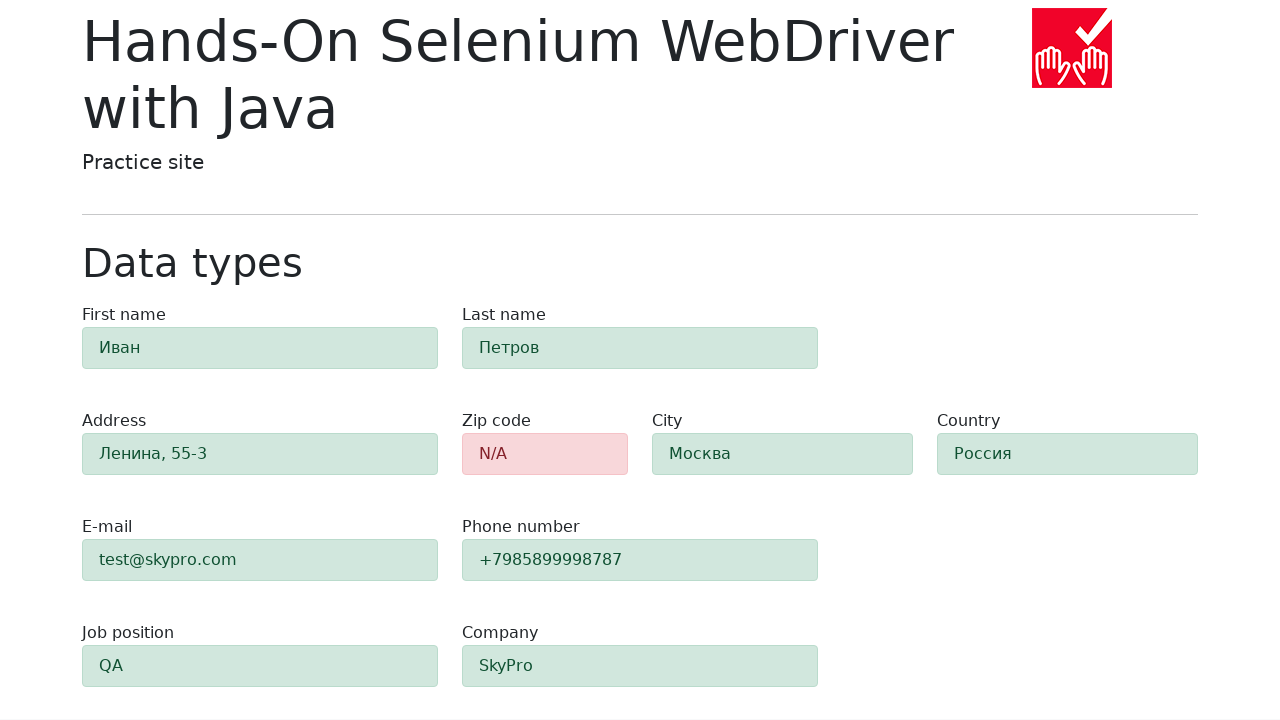

Verified country field has success status
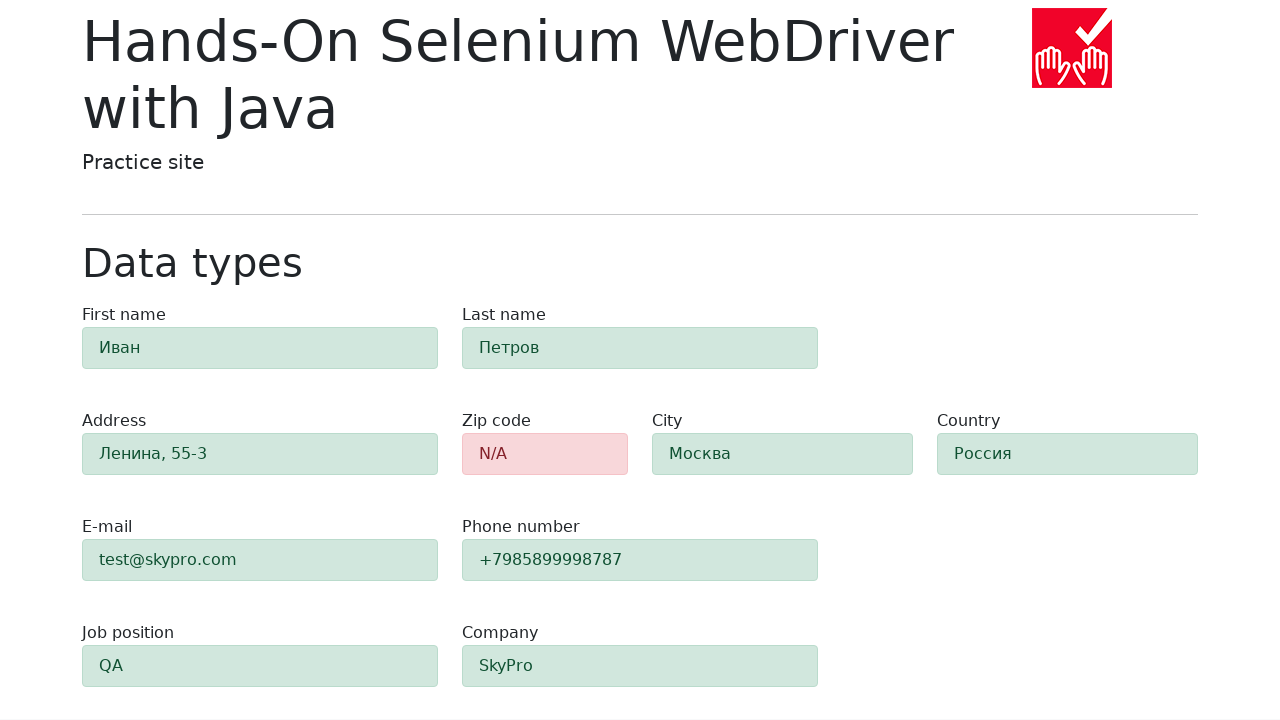

Verified job-position field has success status
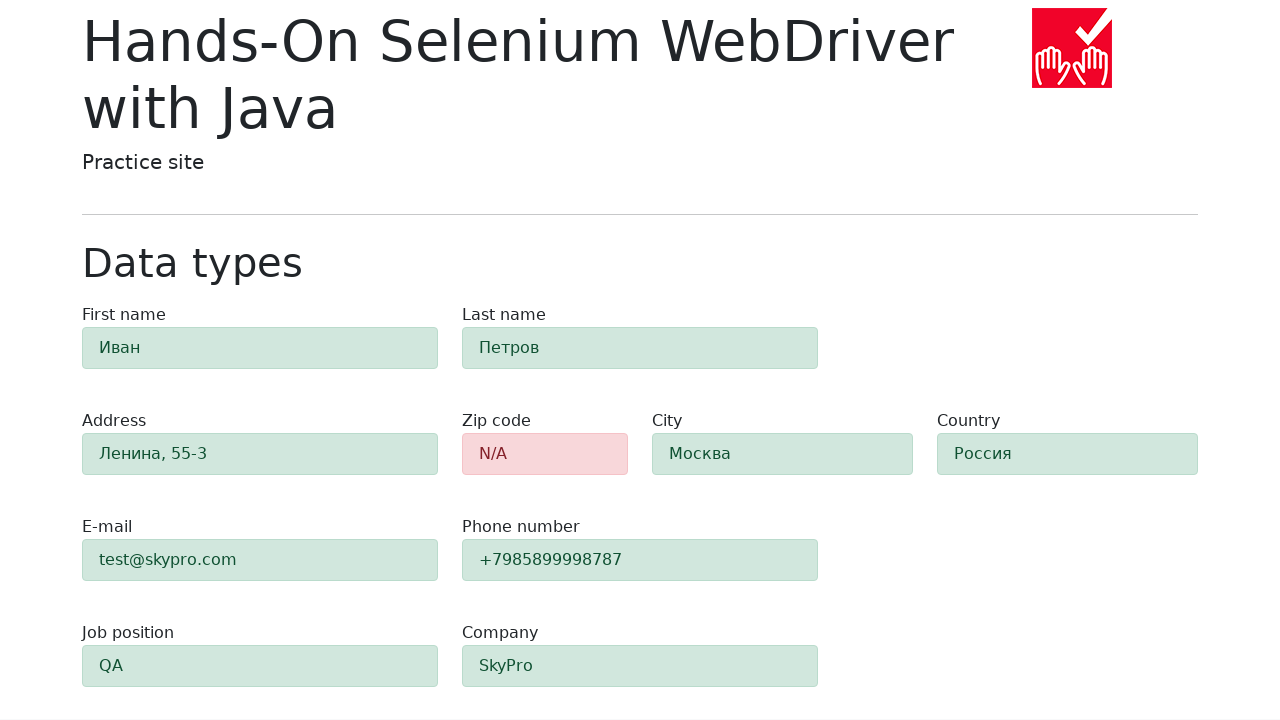

Verified company field has success status
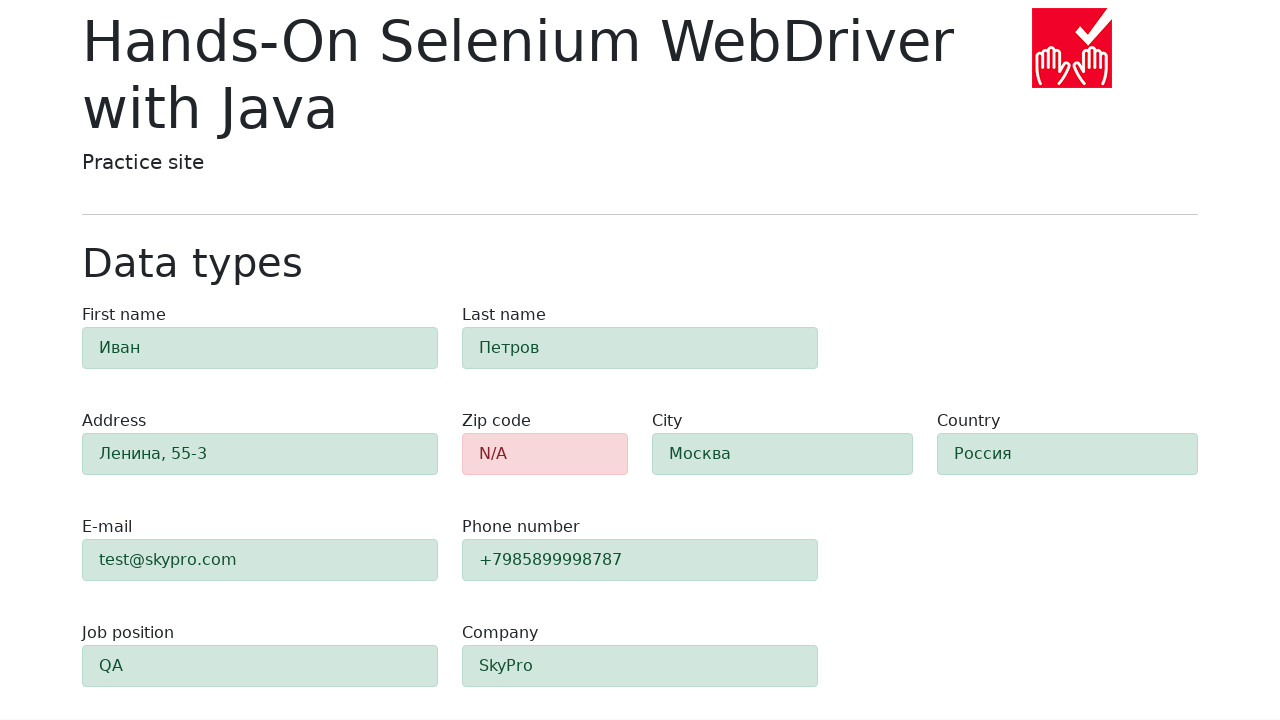

Verified zip-code field has error status
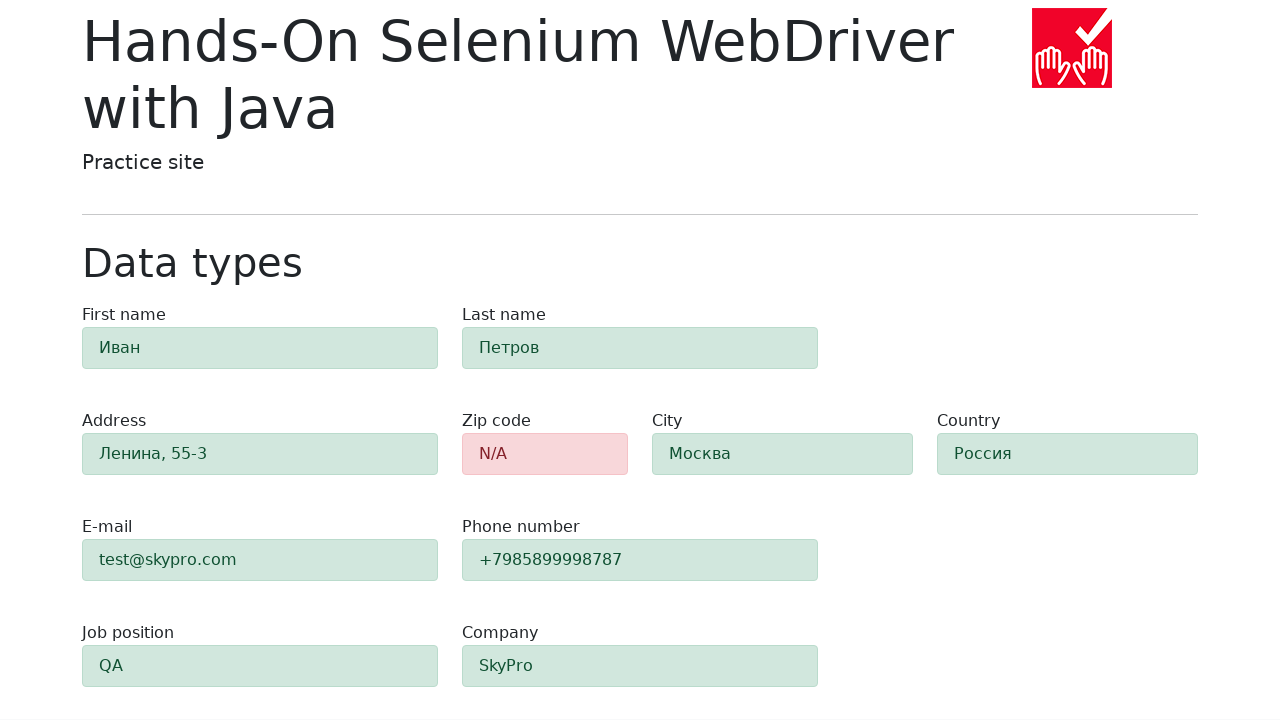

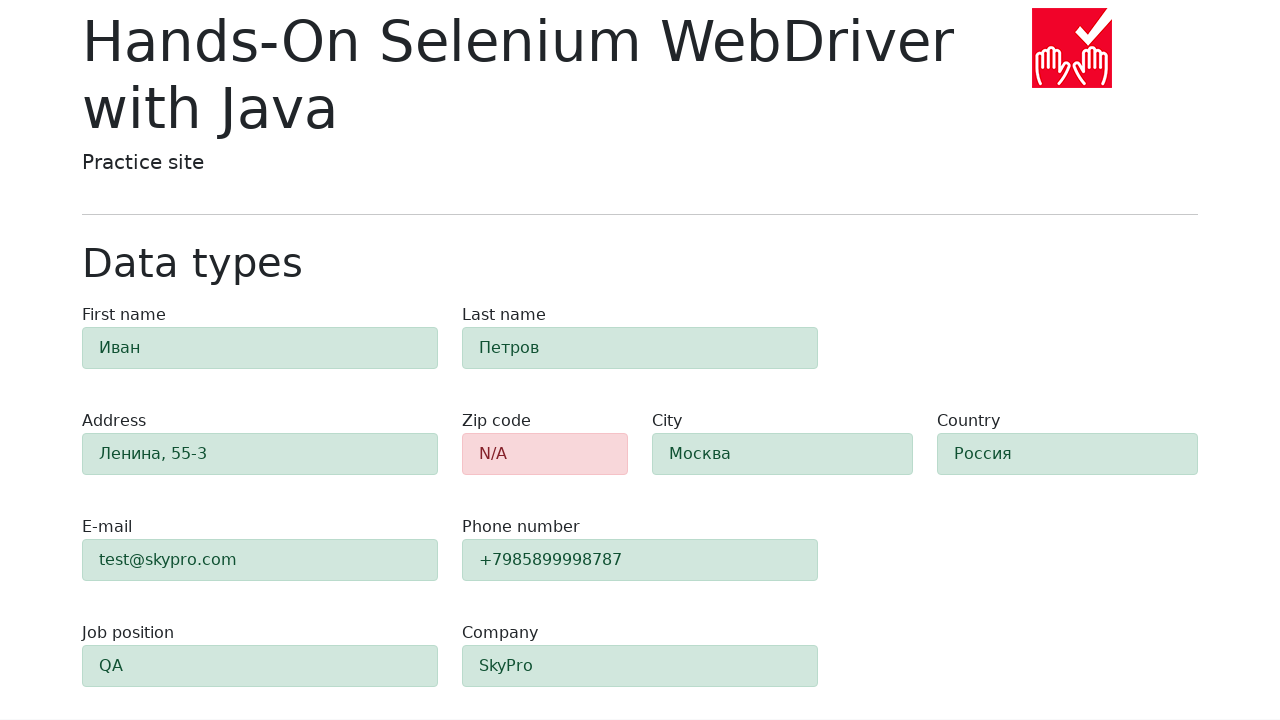